Tests dynamic controls by toggling checkbox and button states, waiting for elements to become clickable, and entering text in an input field

Starting URL: https://the-internet.herokuapp.com

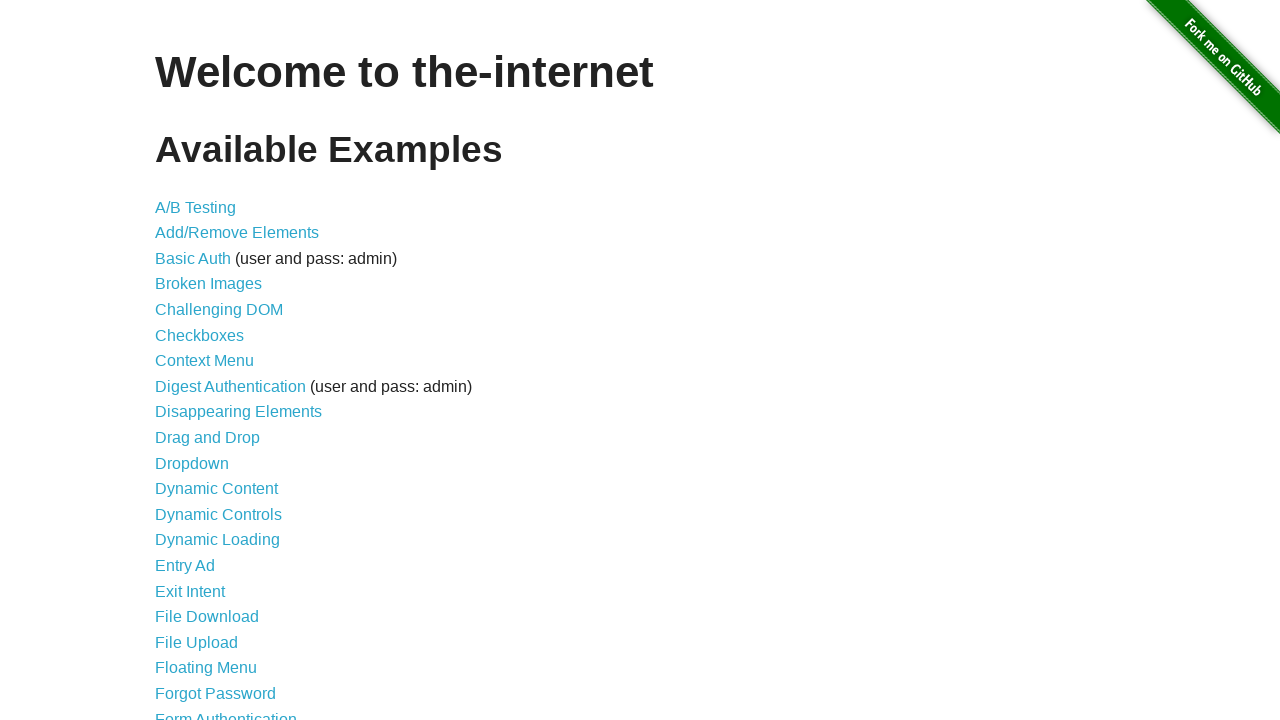

Clicked on Dynamic Controls link at (218, 514) on text=Dynamic Controls
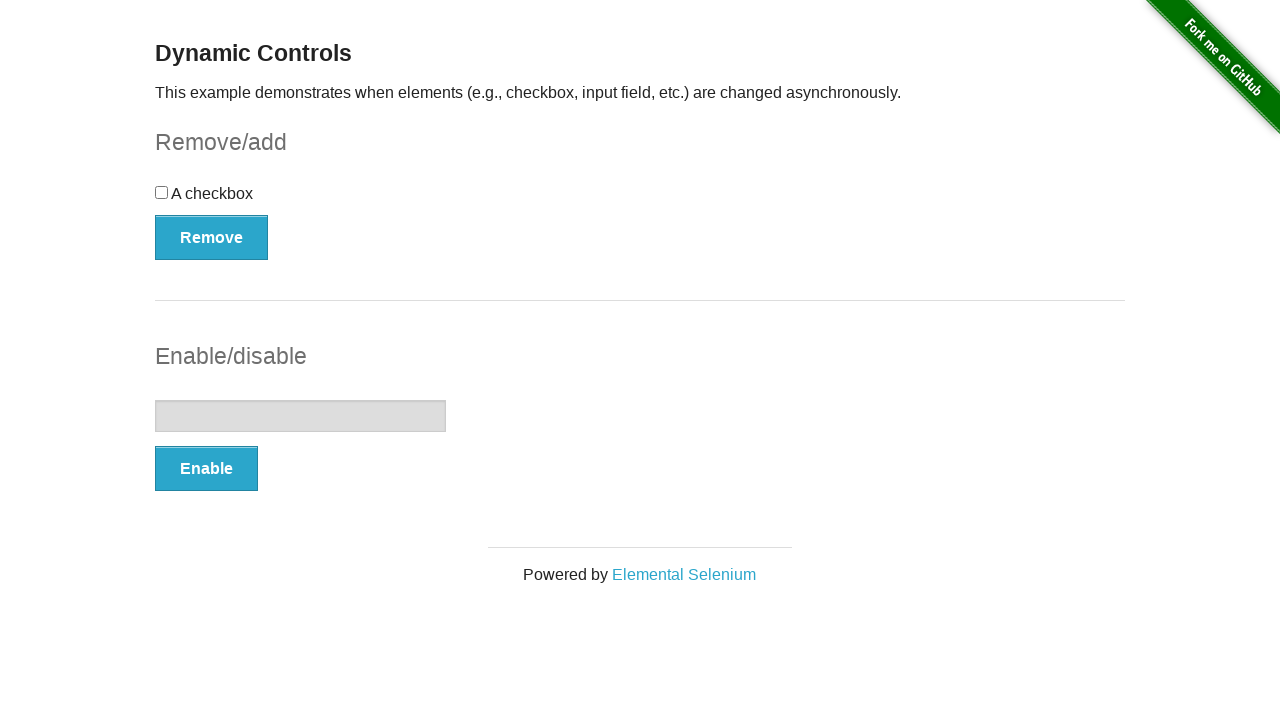

Clicked the checkbox to toggle its state at (162, 192) on #checkbox > input[type=checkbox]
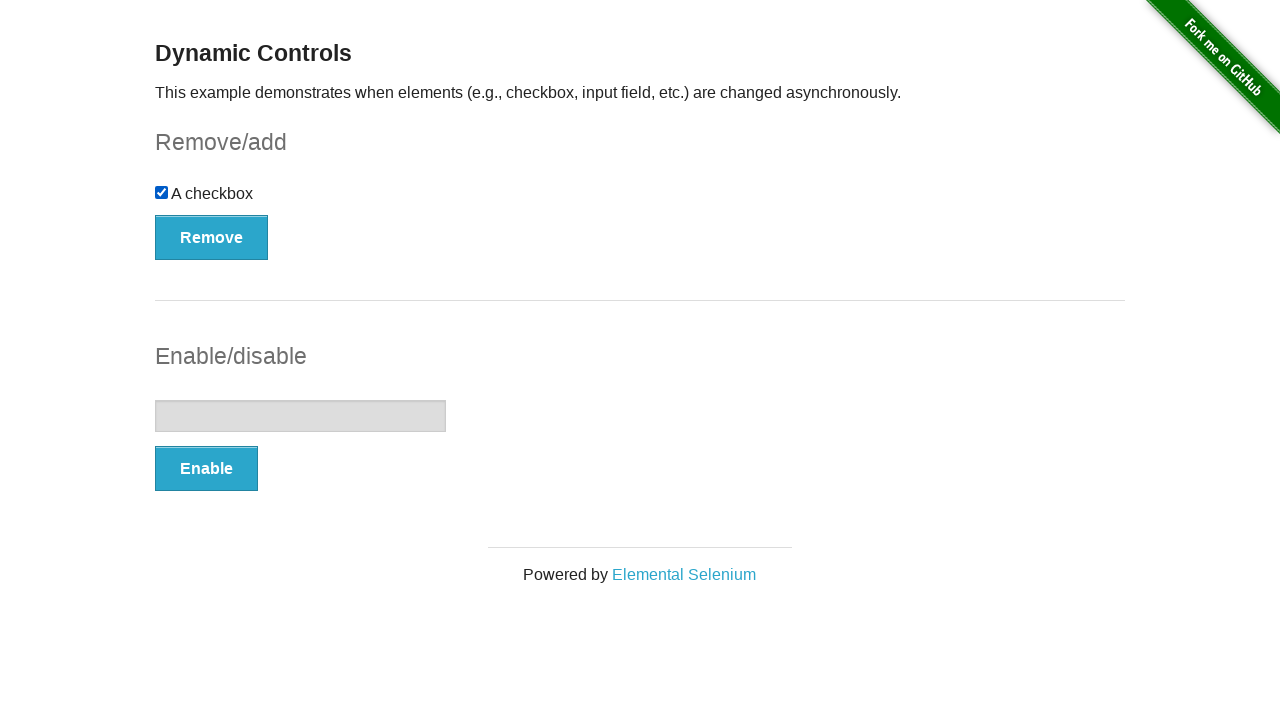

Clicked Remove button to remove the checkbox at (212, 237) on #checkbox-example > button
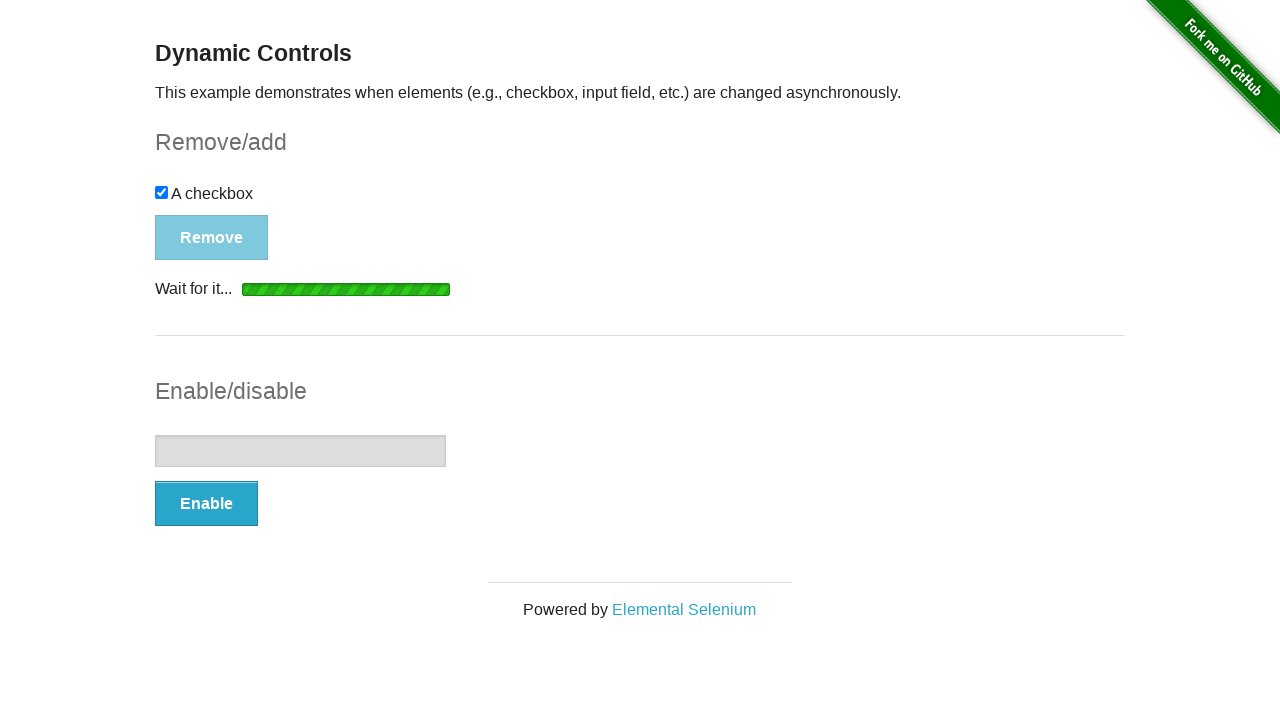

Waited for Remove/Add button to become visible again
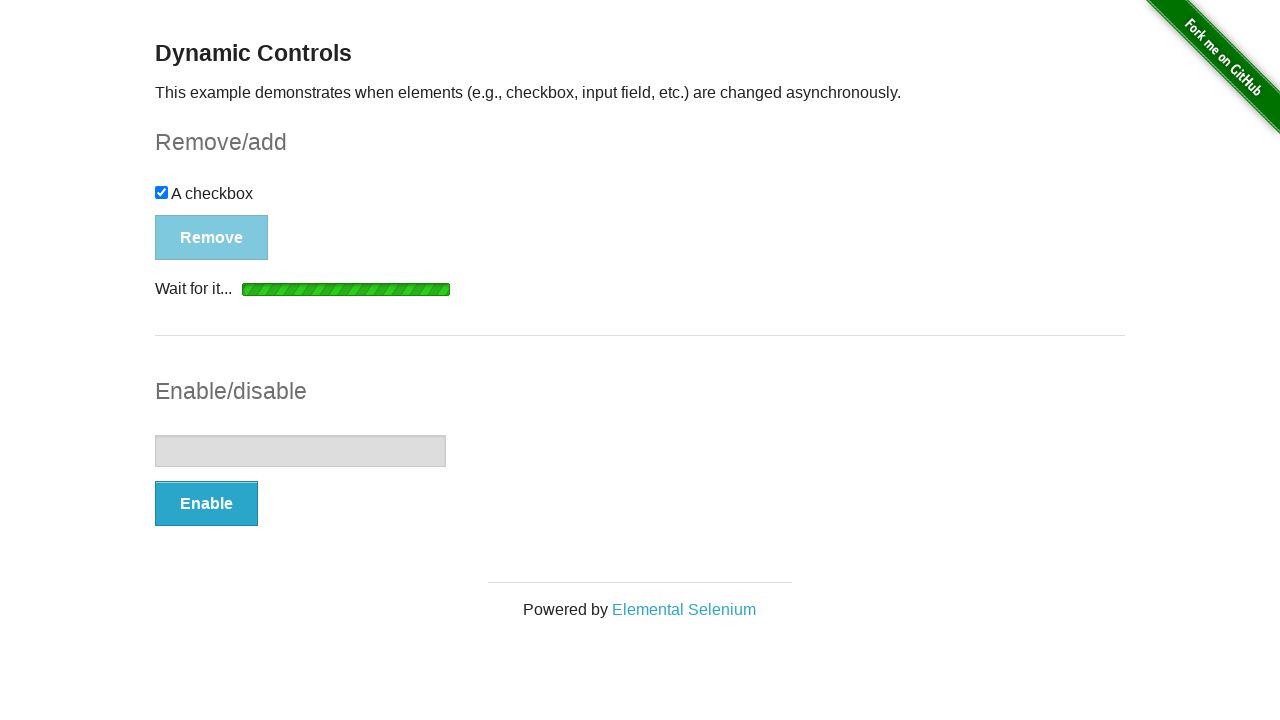

Clicked Add button to restore the checkbox at (196, 208) on #checkbox-example > button
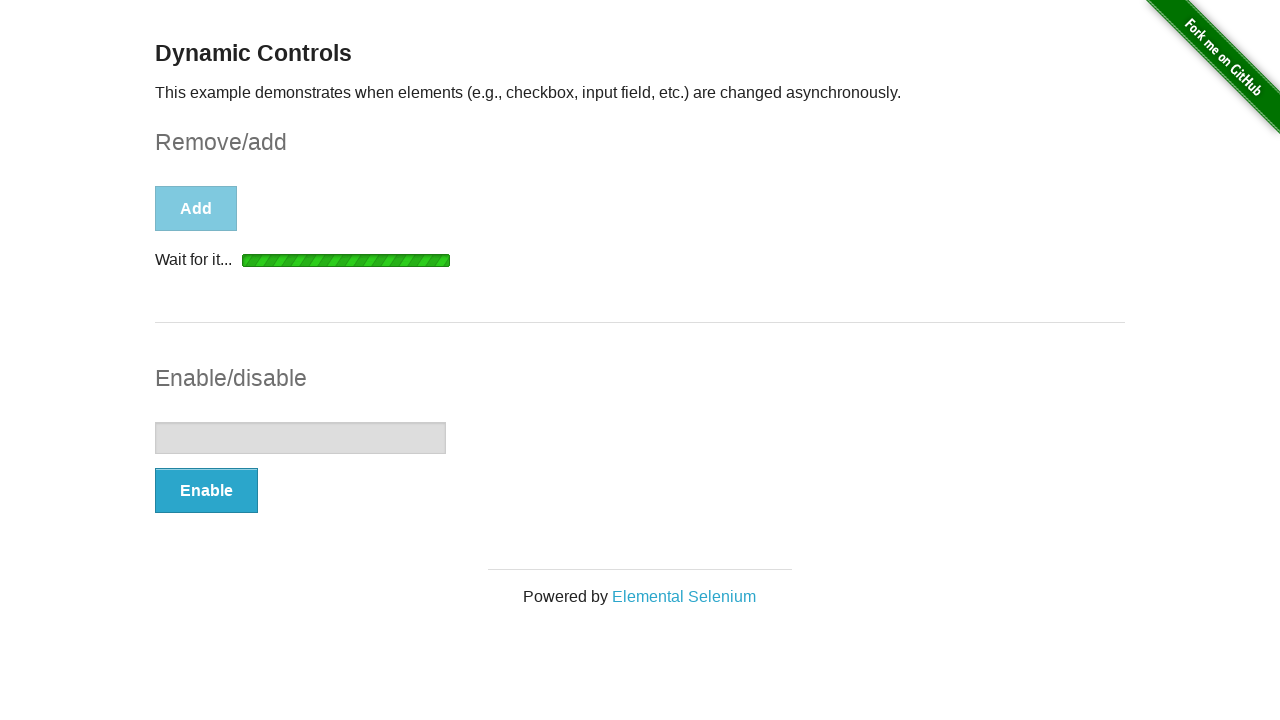

Clicked Enable button to enable the input field at (206, 491) on #input-example > button
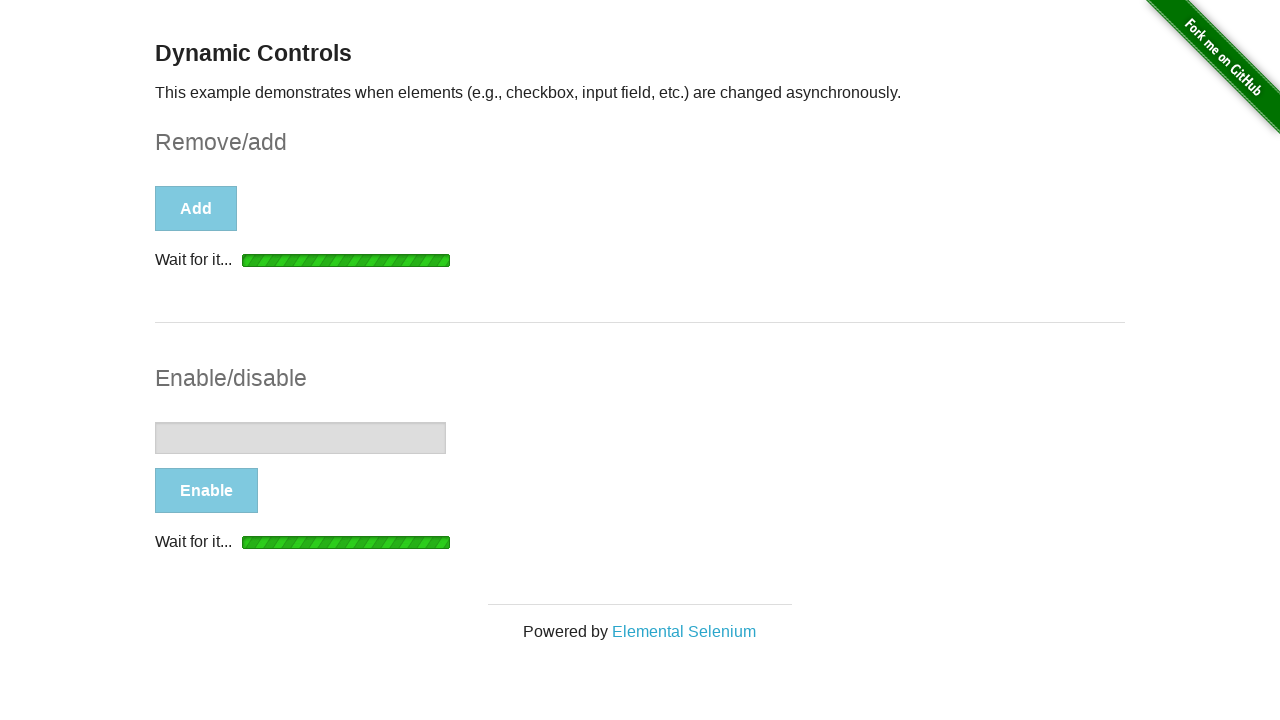

Waited for Enable/Disable button to become visible again
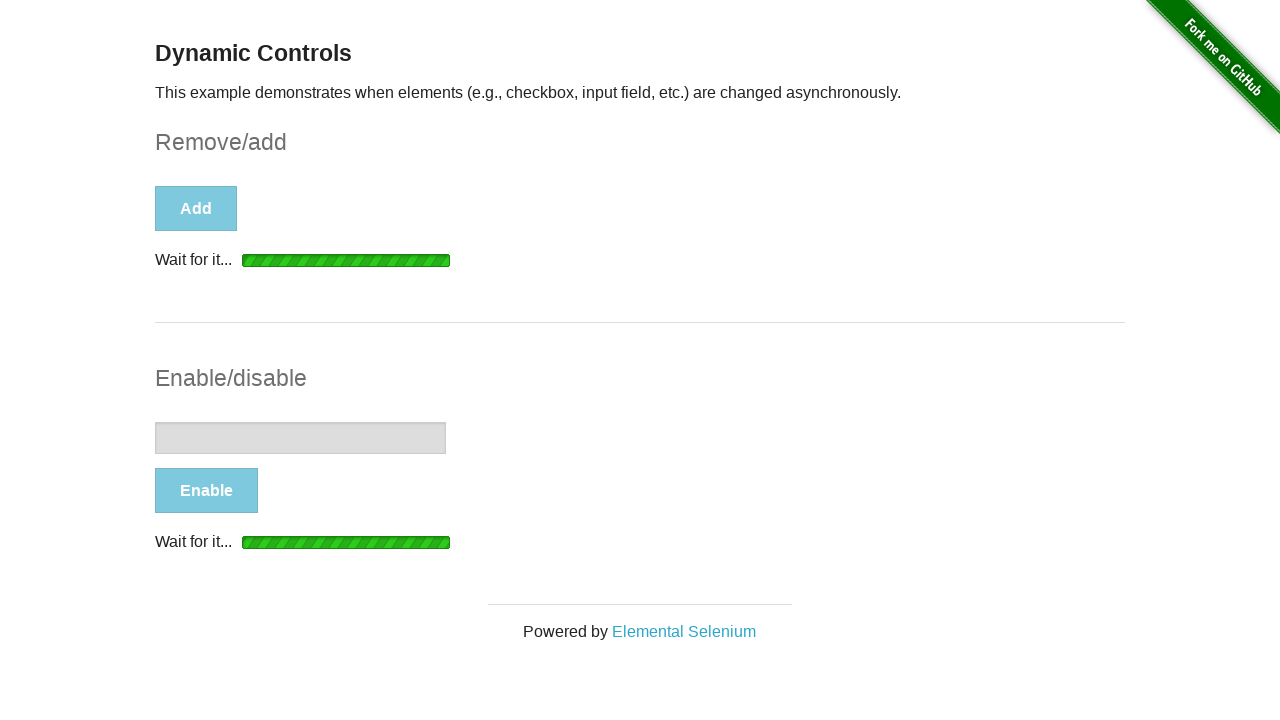

Filled the enabled input field with text 'Platzi' on #input-example > input[type=text]
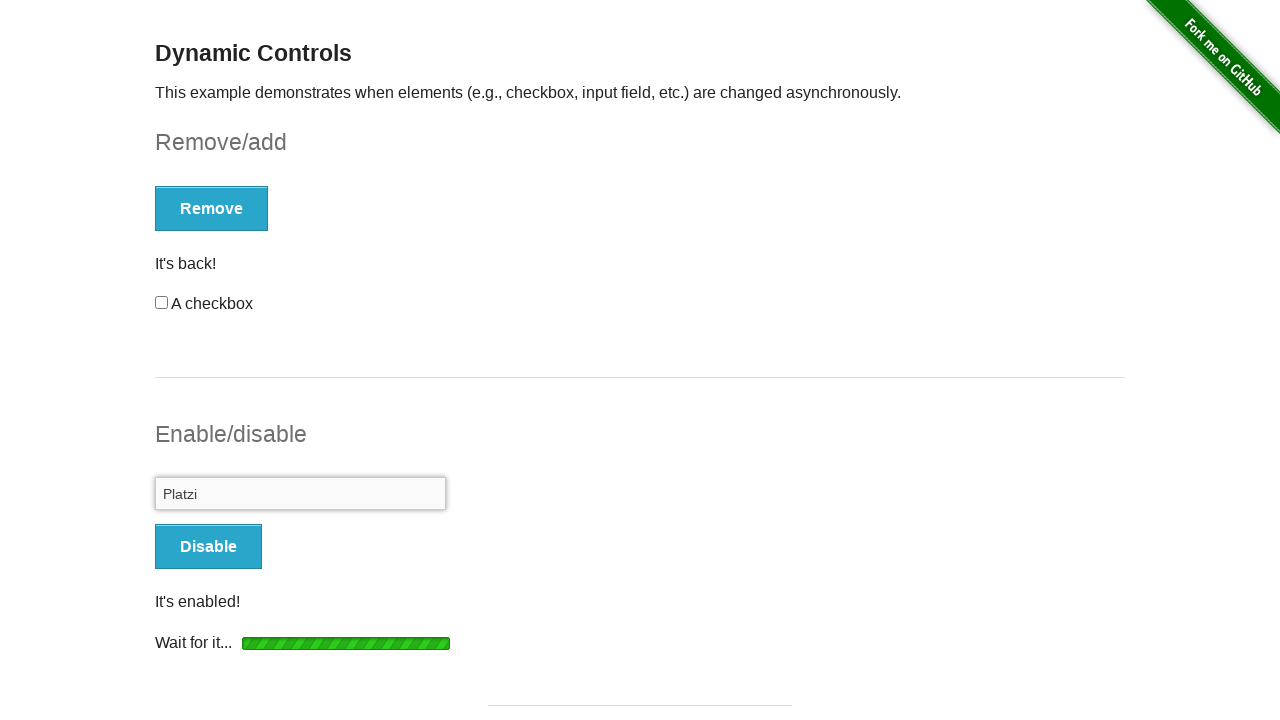

Clicked Disable button to disable the input field at (208, 546) on #input-example > button
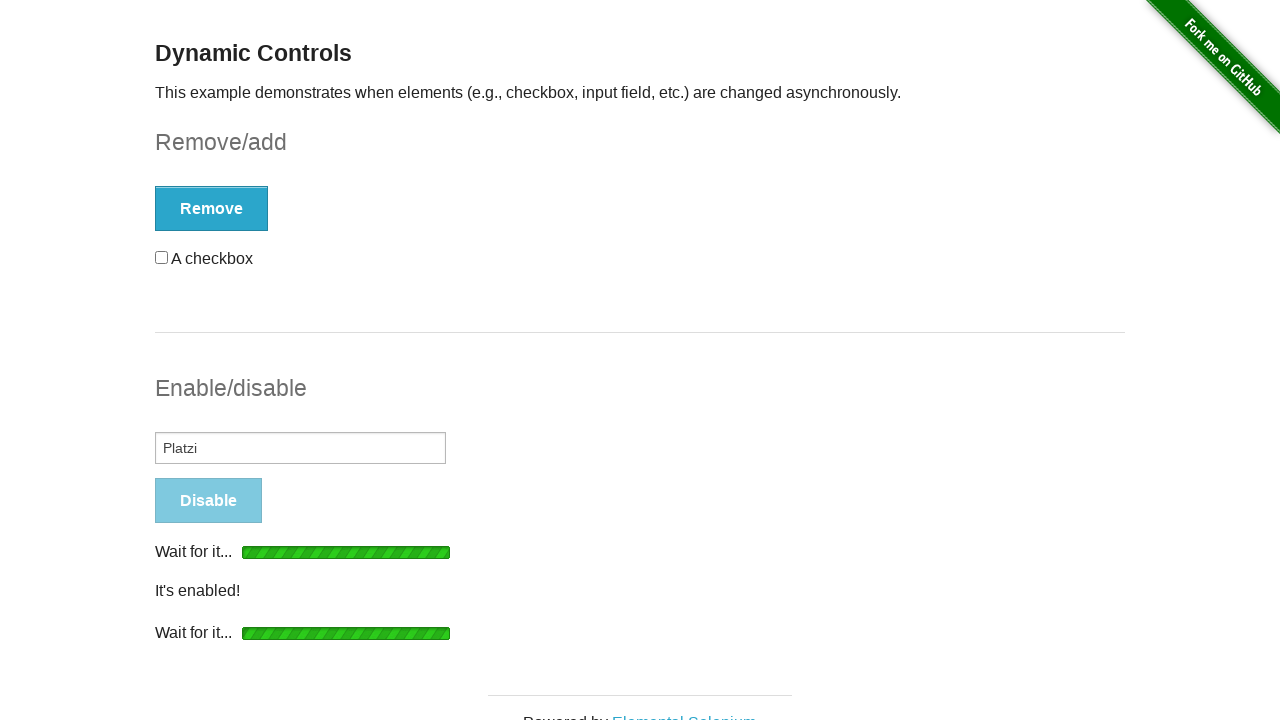

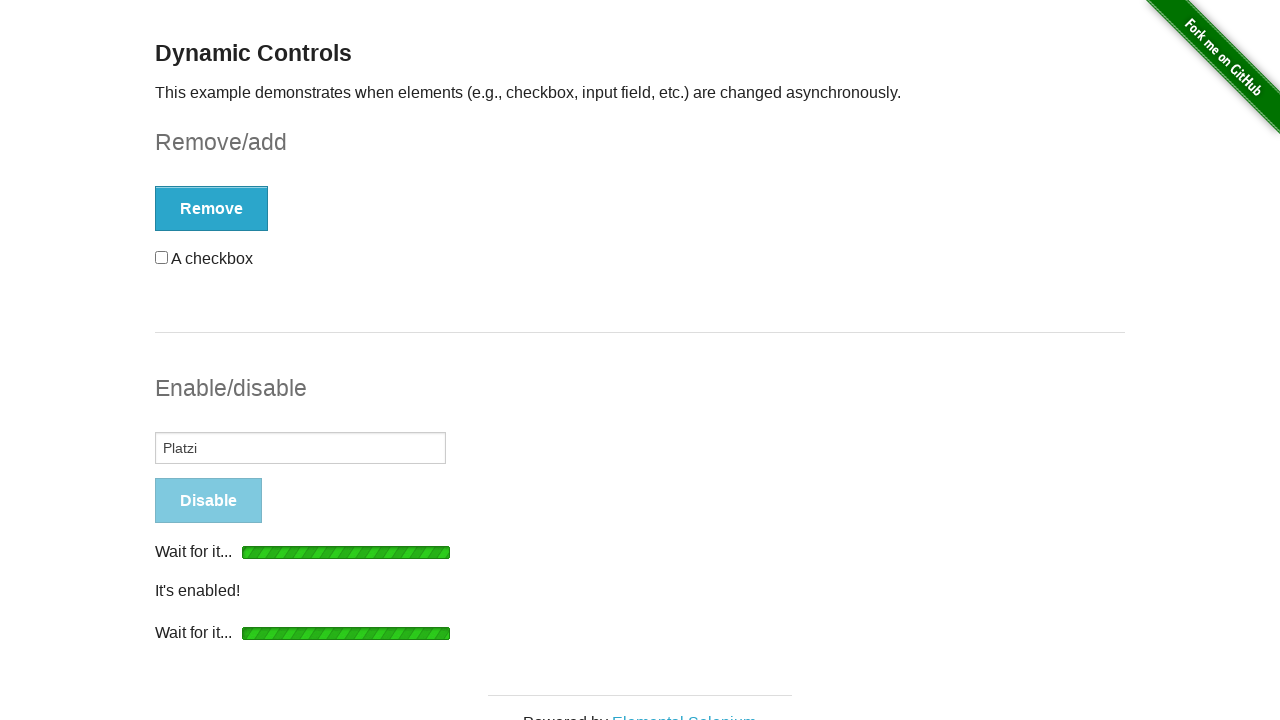